Tests a page with random typos by refreshing until the correct text without typos is displayed

Starting URL: http://the-internet.herokuapp.com/

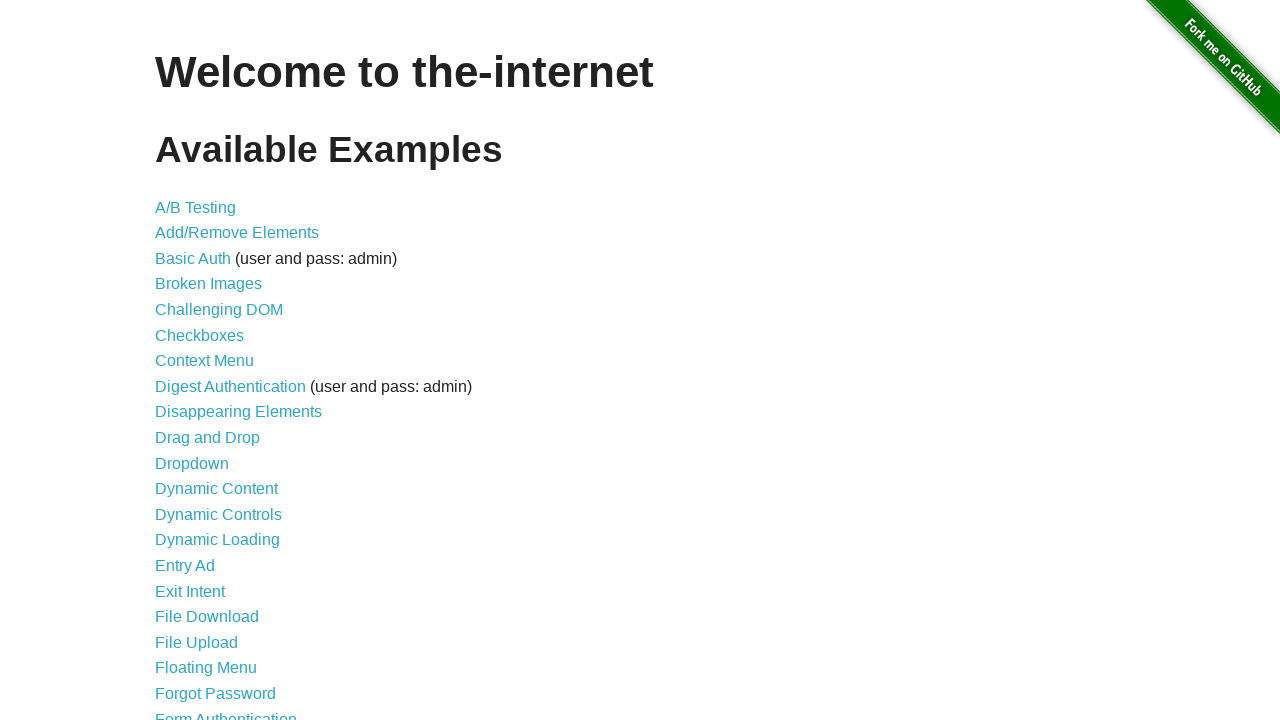

Clicked on the Typos link at (176, 625) on text=Typos
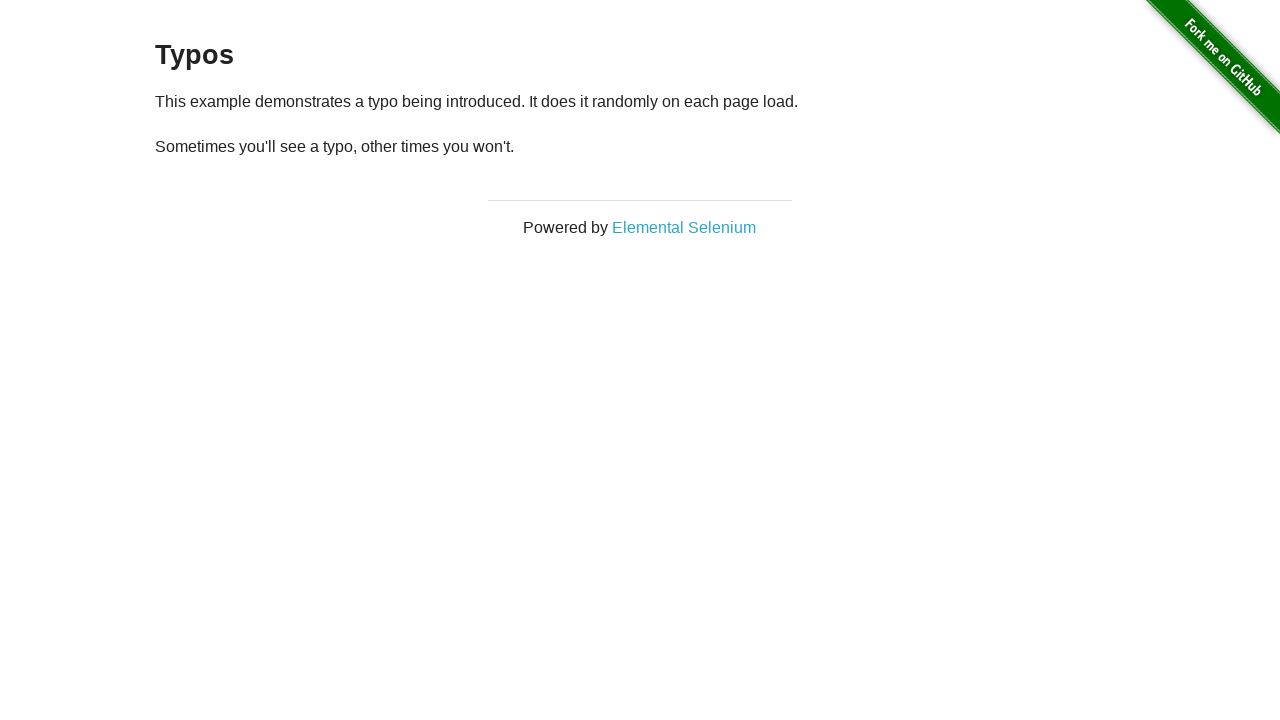

Typos page loaded and paragraph element is visible
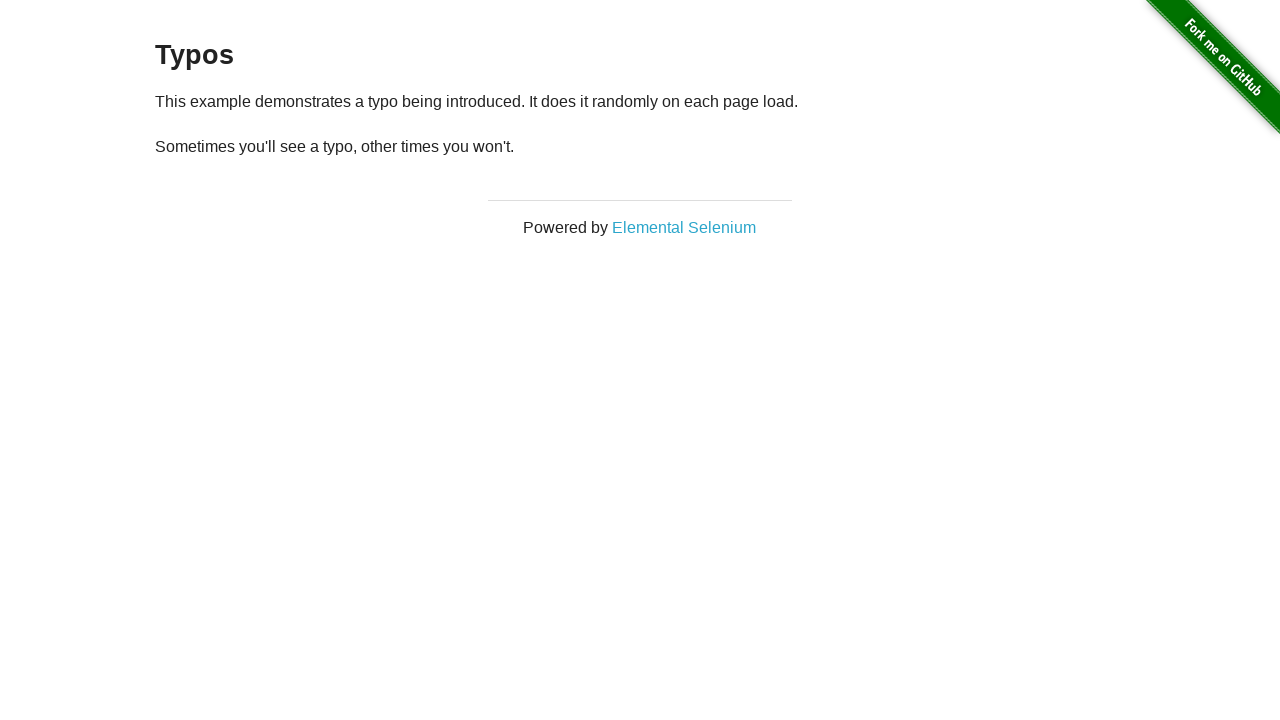

Retrieved initial paragraph text: '
  Sometimes you'll see a typo, other times you won't.
'
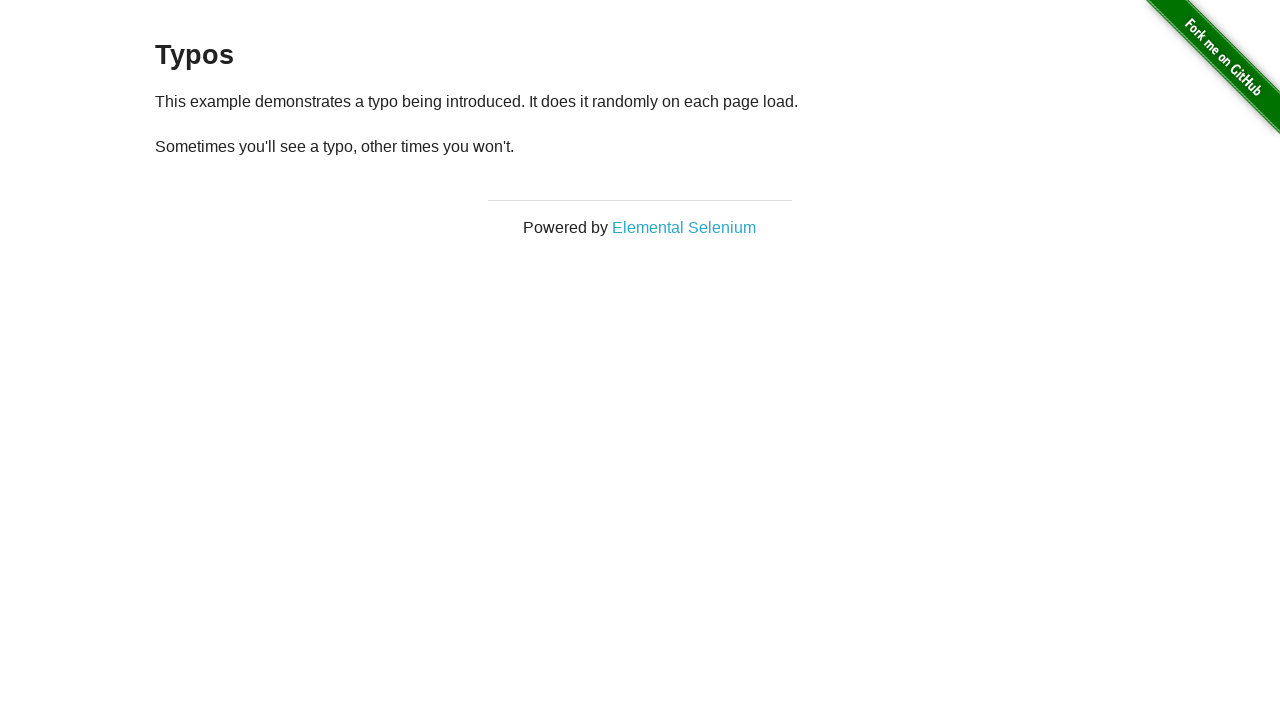

Reloaded page (attempt 2)
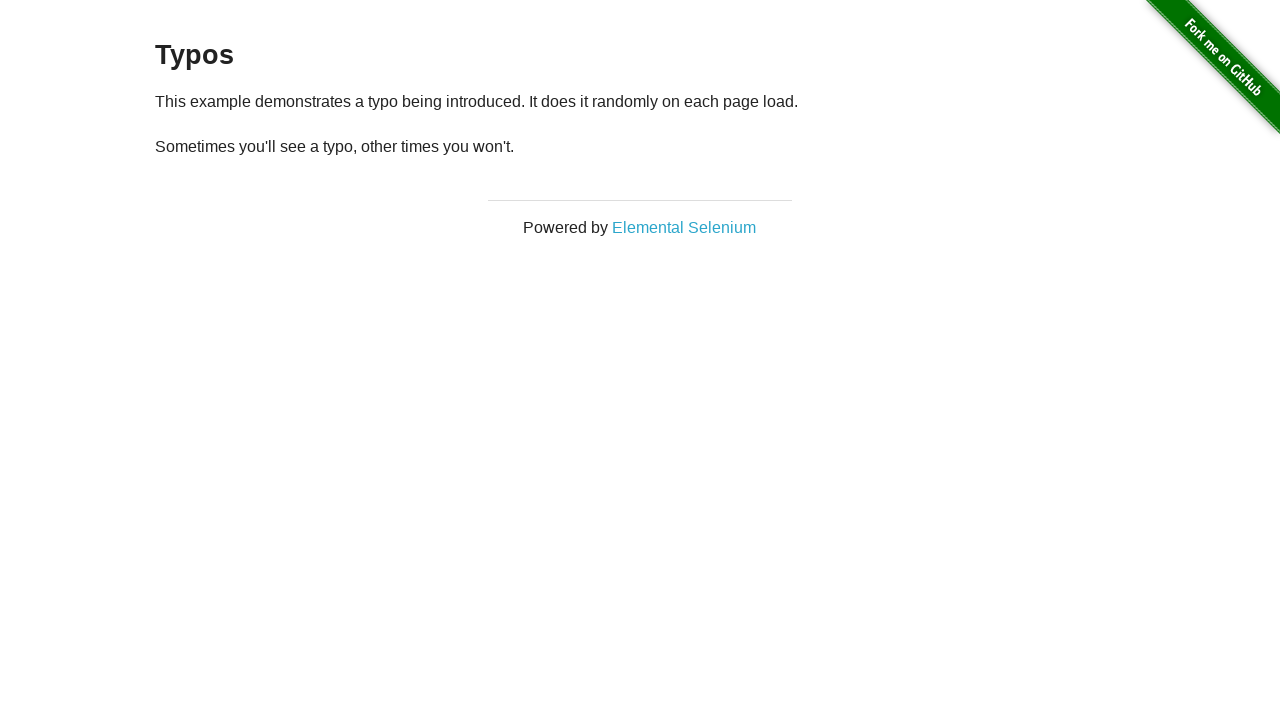

Paragraph element loaded after reload (attempt 2)
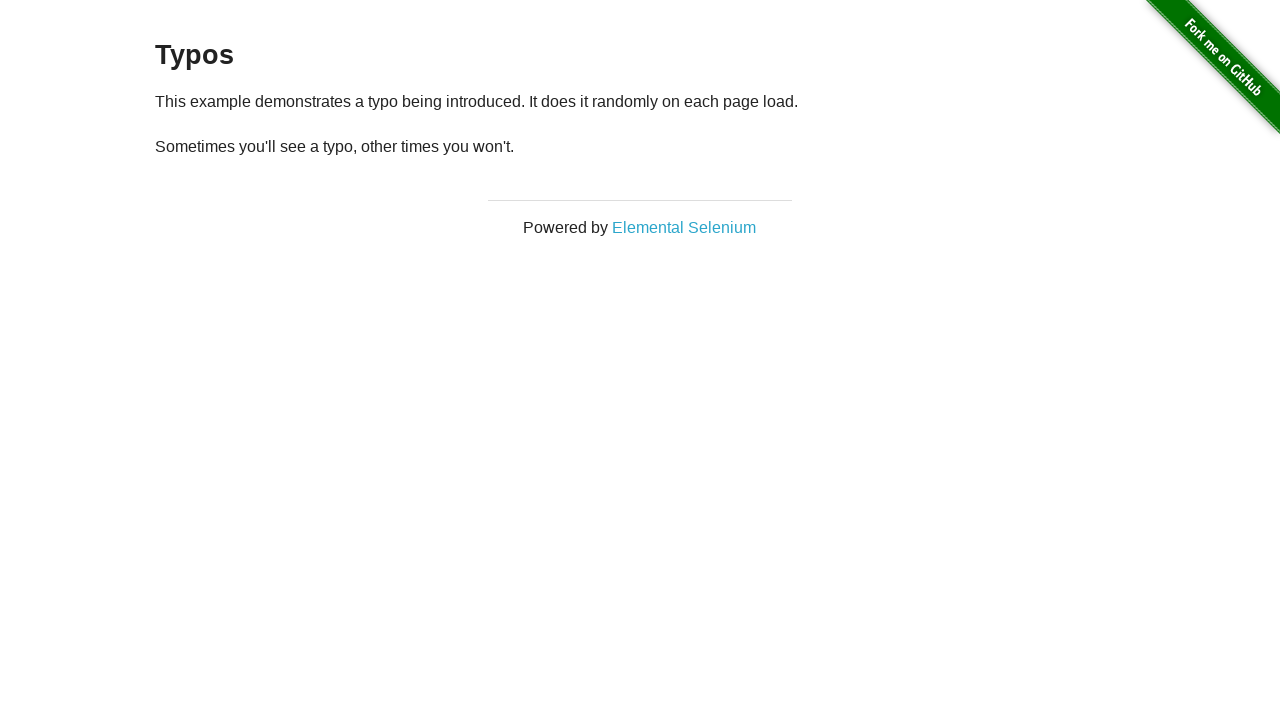

Retrieved paragraph text (attempt 2): '
  Sometimes you'll see a typo, other times you won't.
'
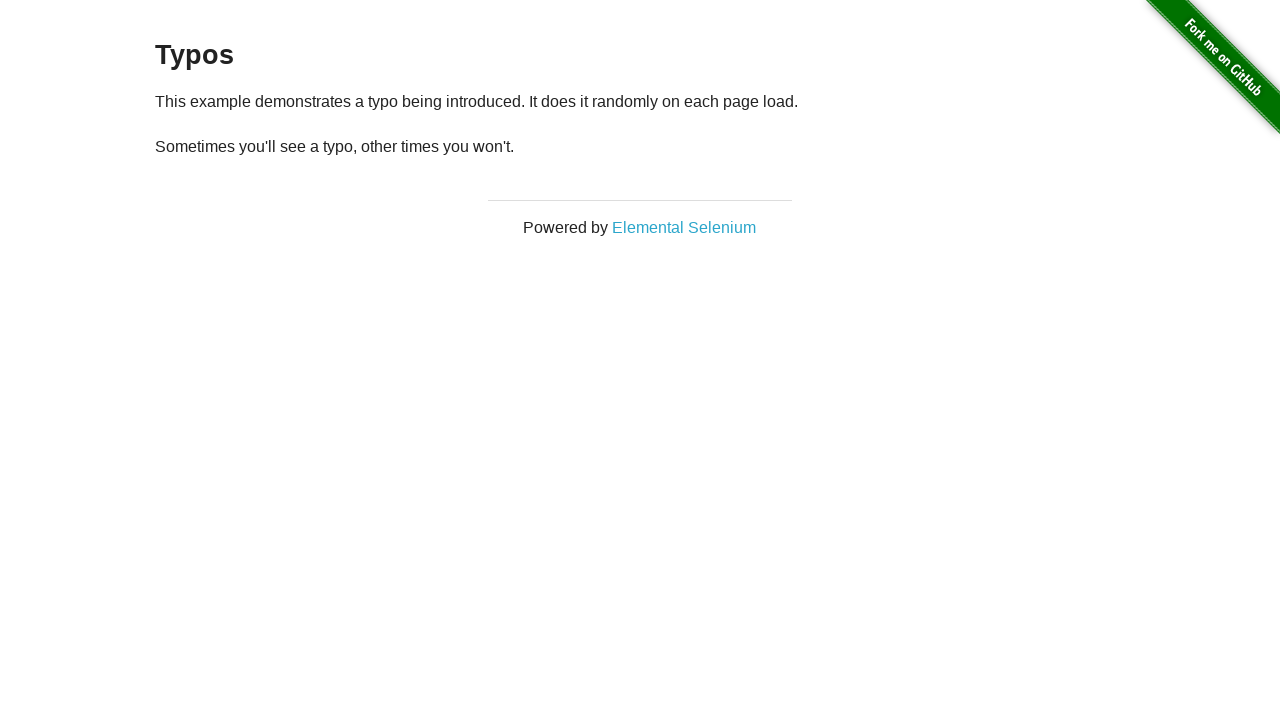

Reloaded page (attempt 3)
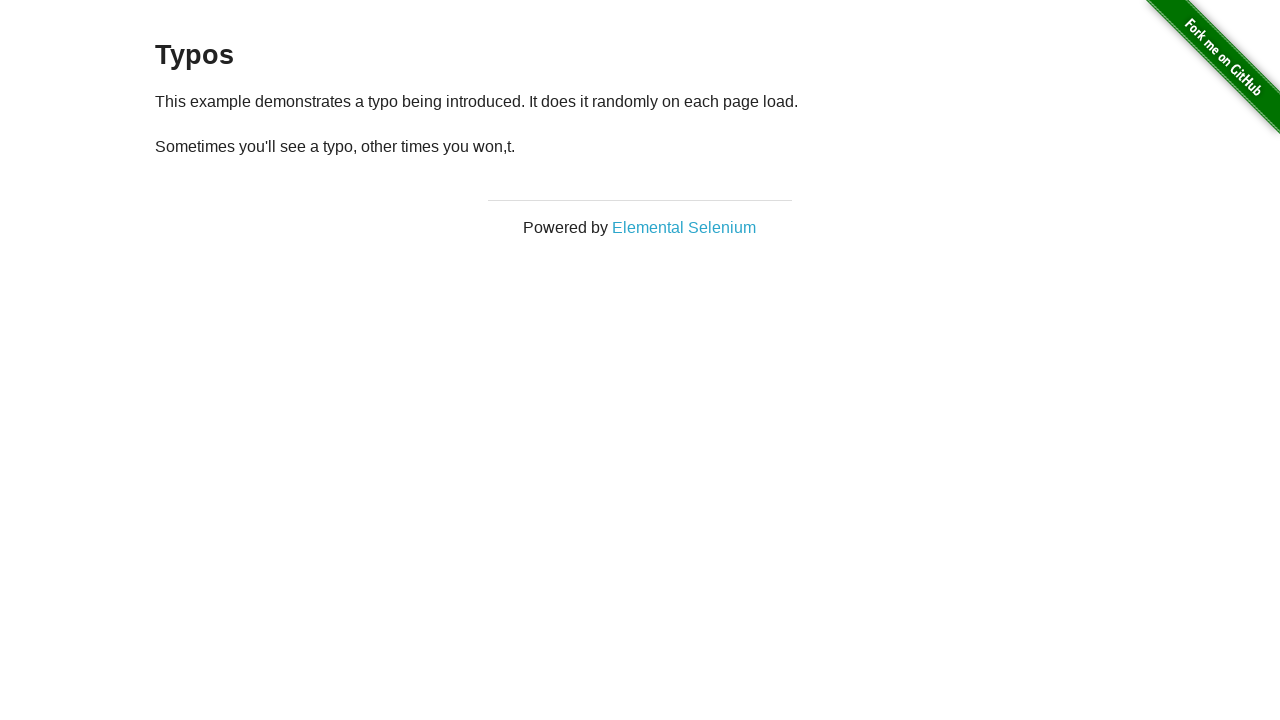

Paragraph element loaded after reload (attempt 3)
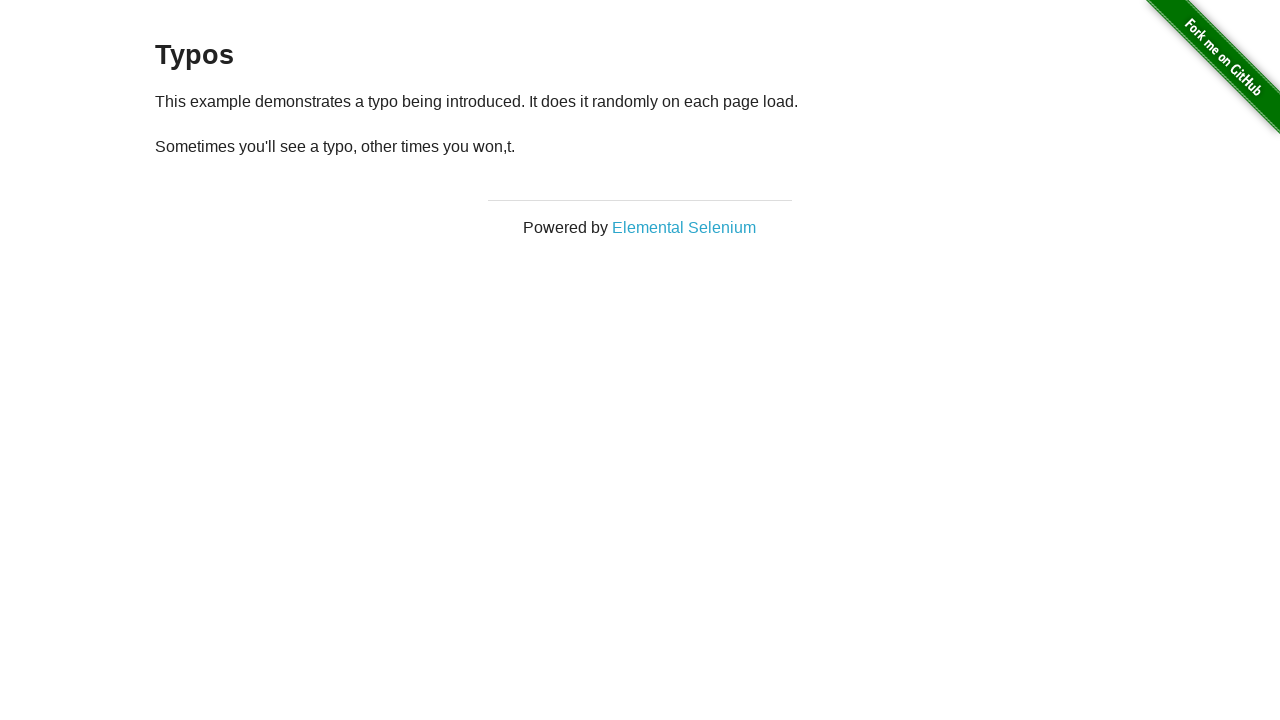

Retrieved paragraph text (attempt 3): '
  Sometimes you'll see a typo, other times you won,t.
'
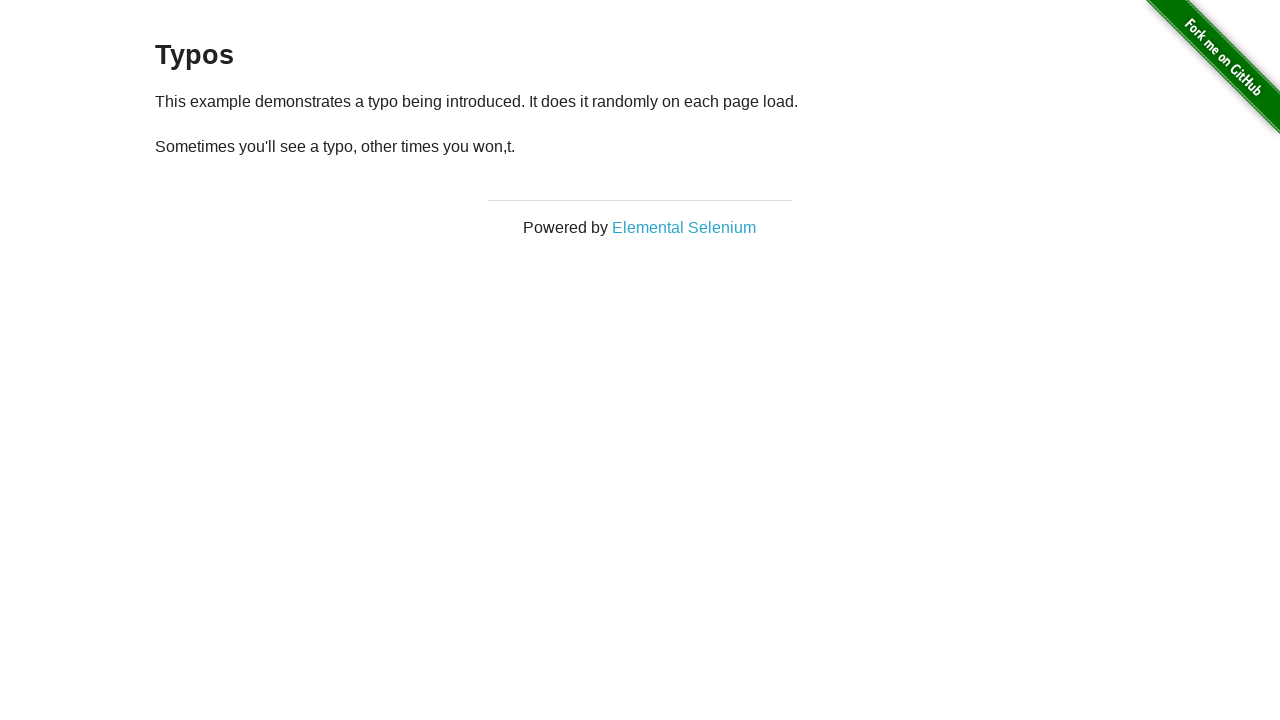

Reloaded page (attempt 4)
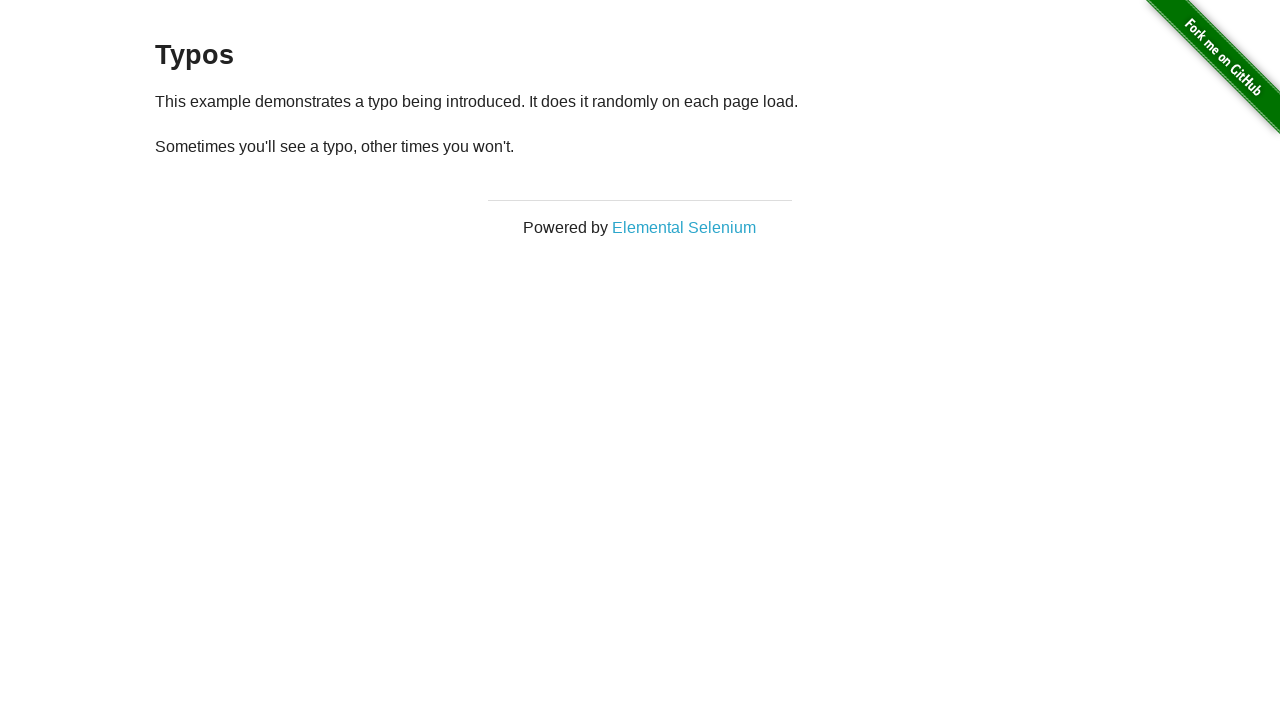

Paragraph element loaded after reload (attempt 4)
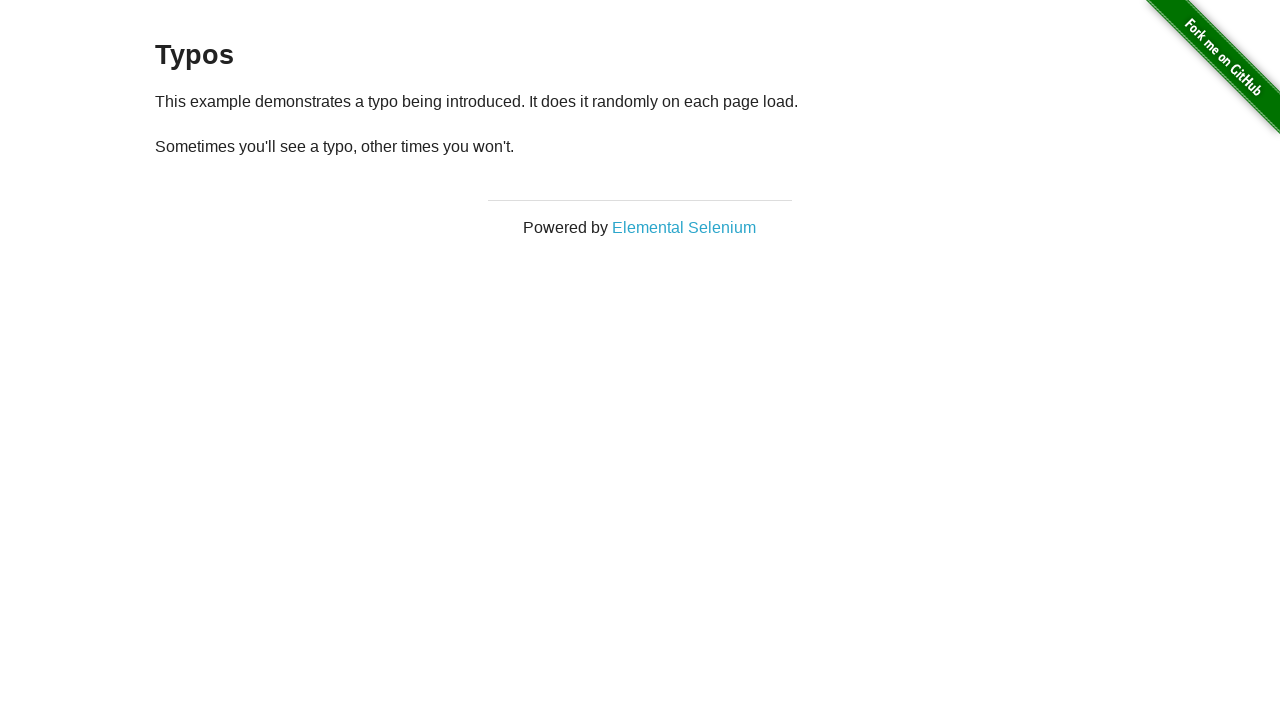

Retrieved paragraph text (attempt 4): '
  Sometimes you'll see a typo, other times you won't.
'
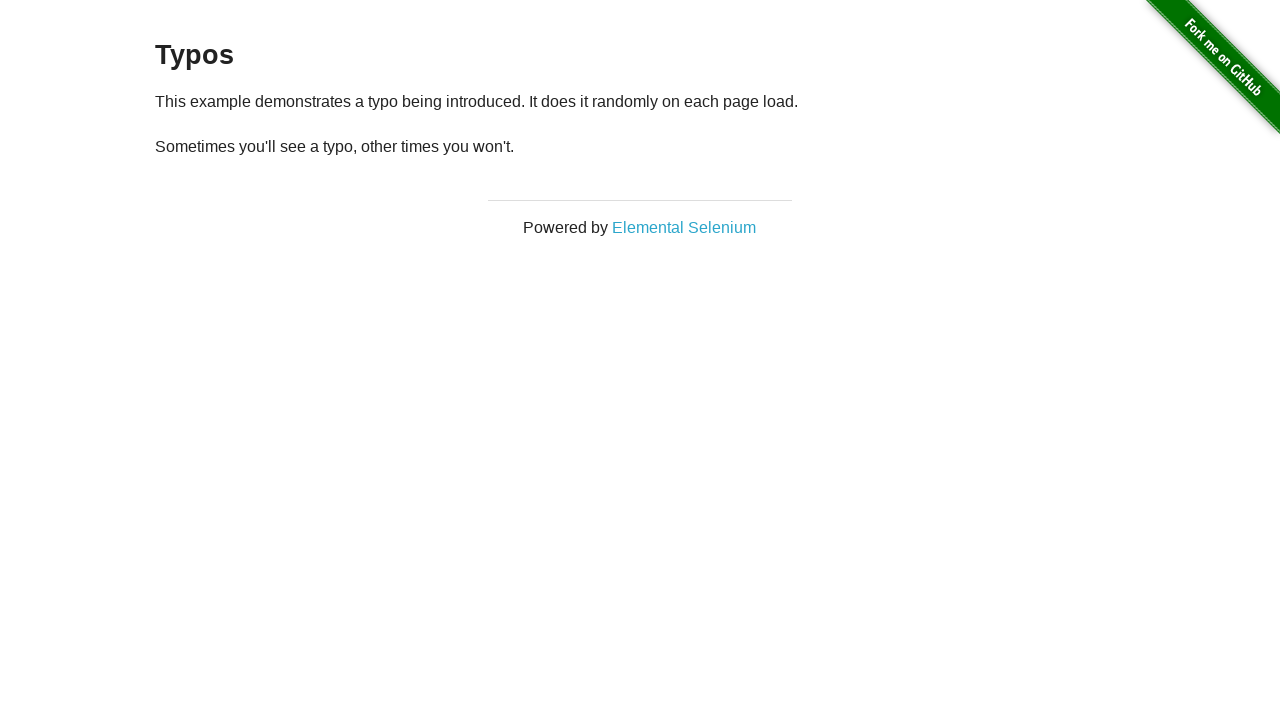

Reloaded page (attempt 5)
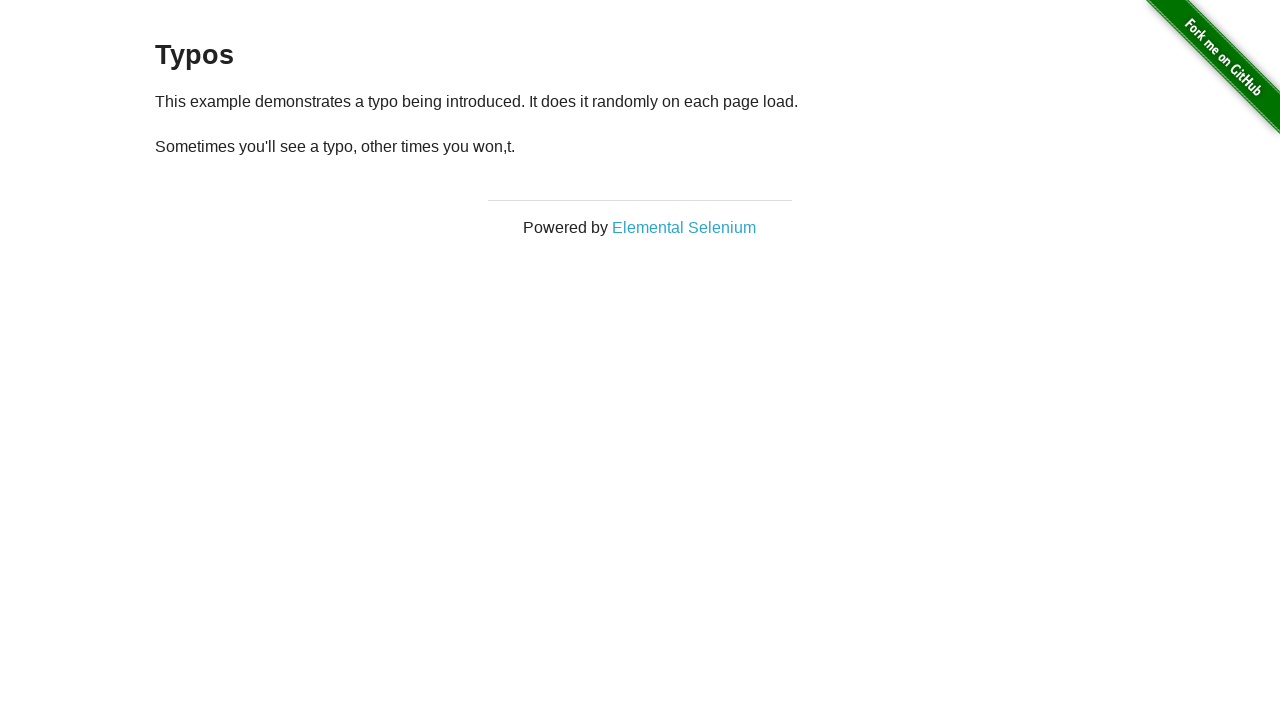

Paragraph element loaded after reload (attempt 5)
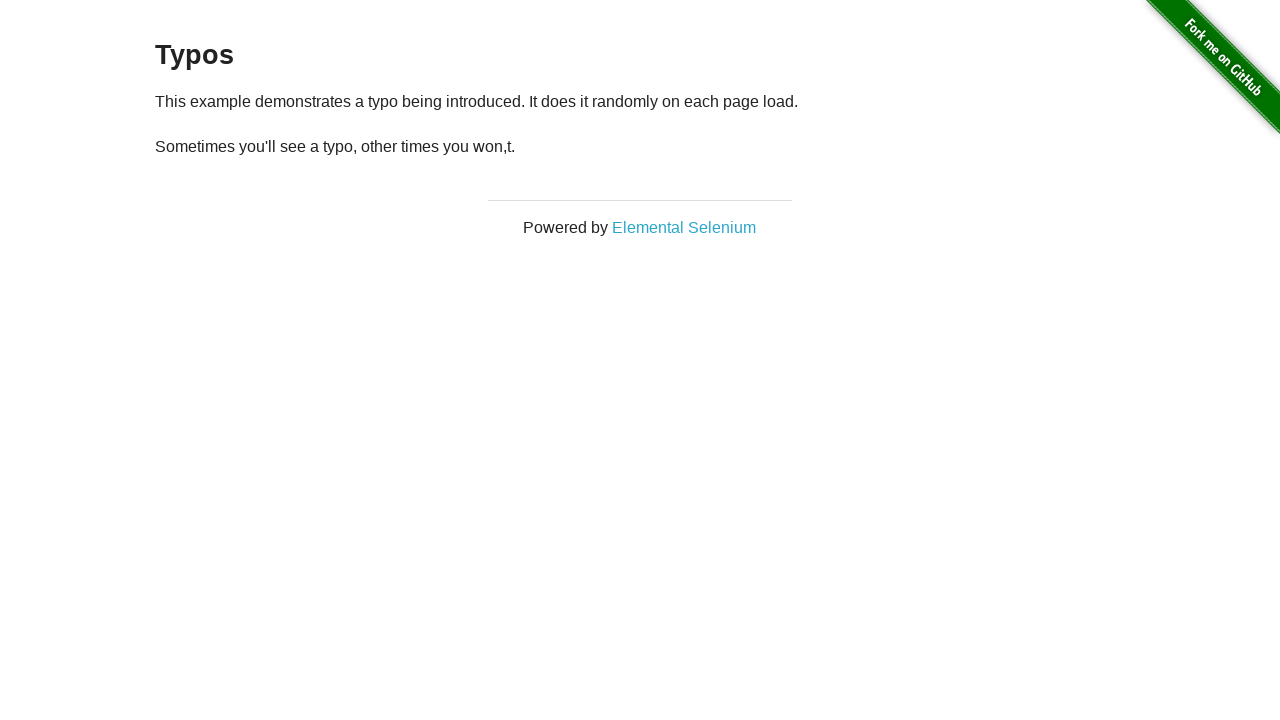

Retrieved paragraph text (attempt 5): '
  Sometimes you'll see a typo, other times you won,t.
'
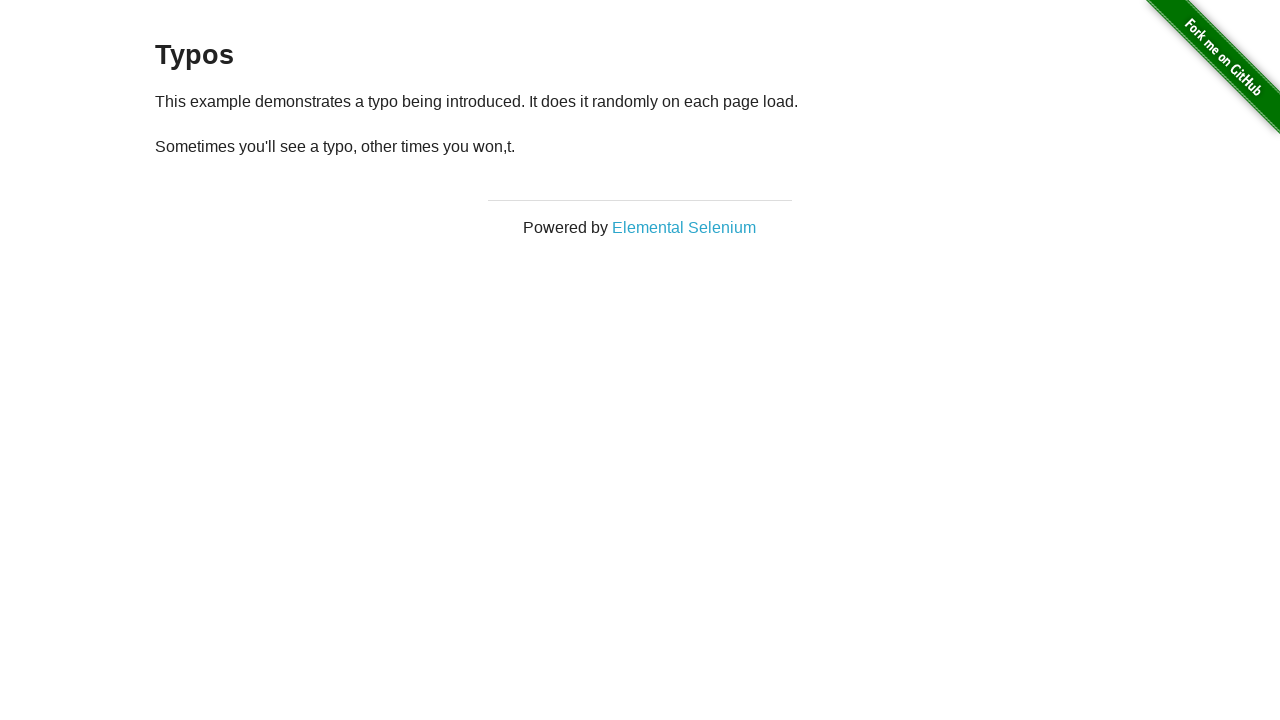

Reloaded page (attempt 6)
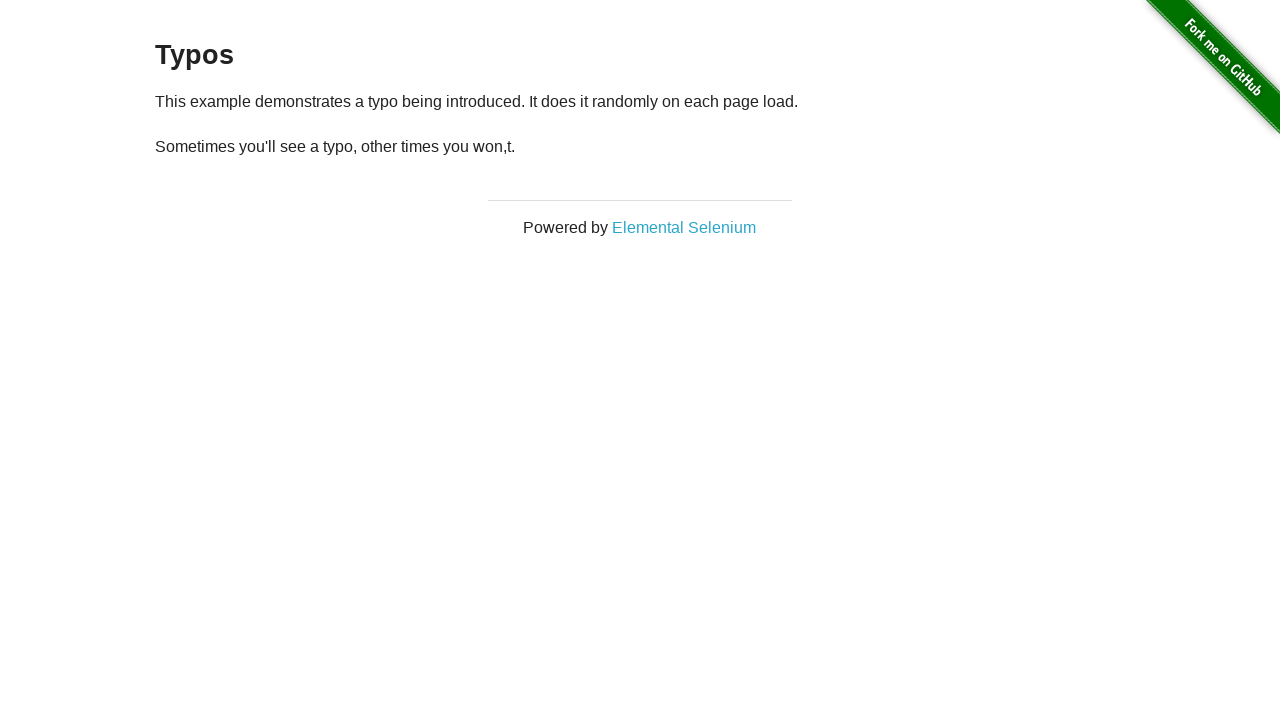

Paragraph element loaded after reload (attempt 6)
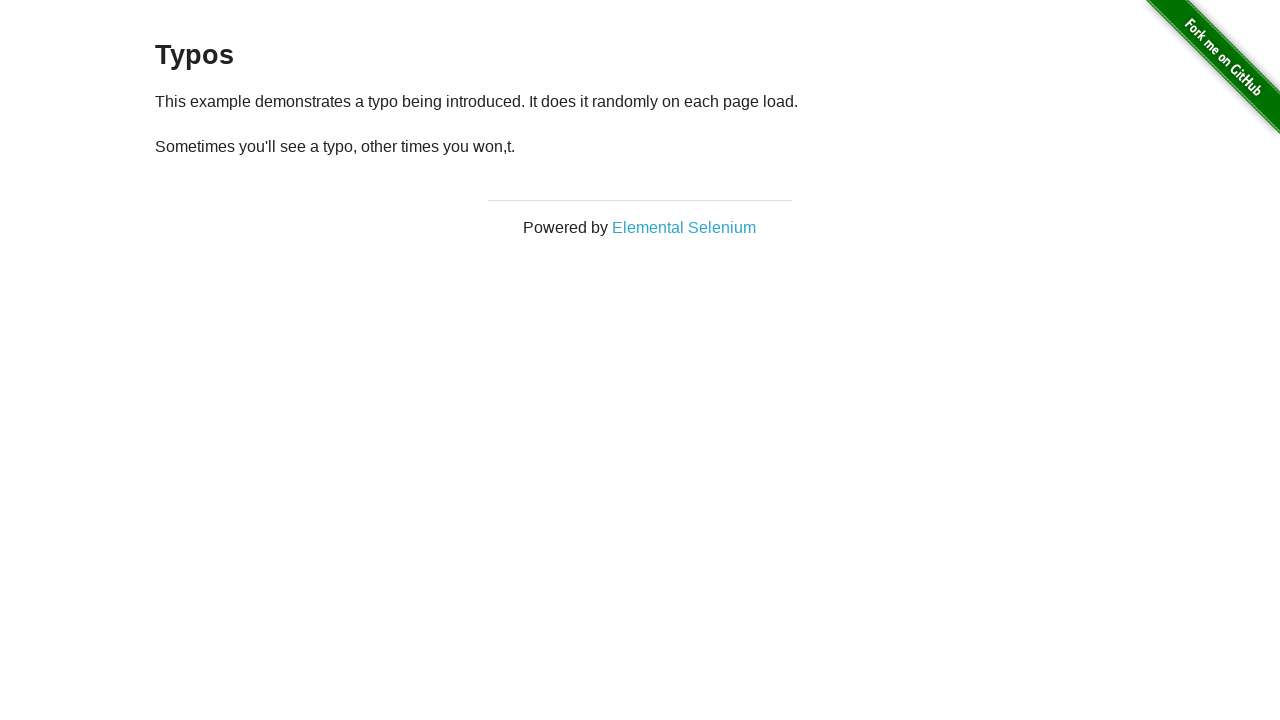

Retrieved paragraph text (attempt 6): '
  Sometimes you'll see a typo, other times you won,t.
'
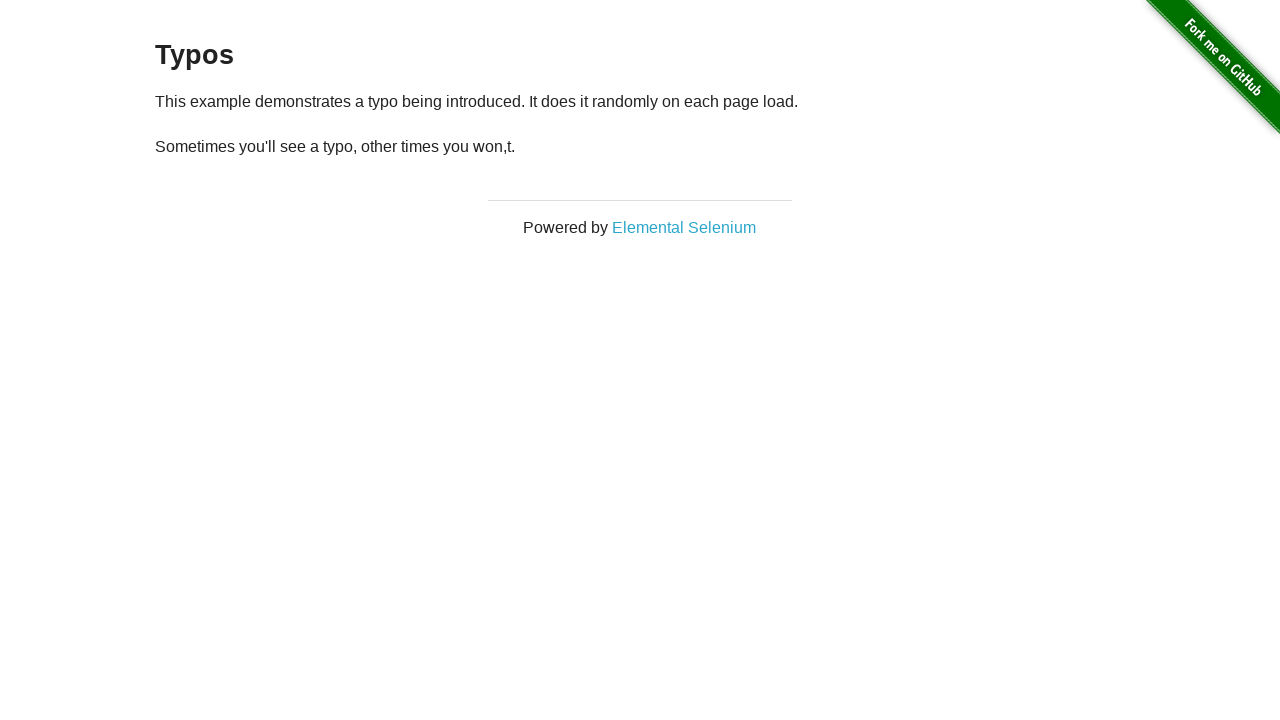

Reloaded page (attempt 7)
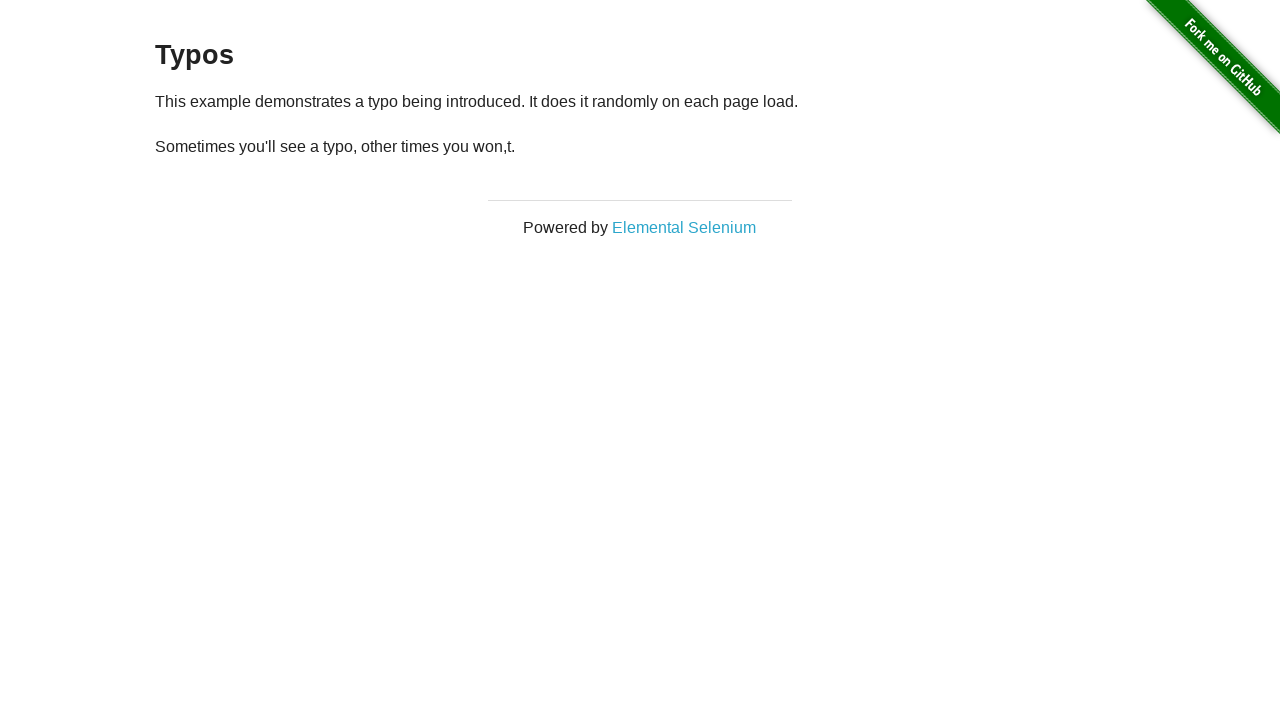

Paragraph element loaded after reload (attempt 7)
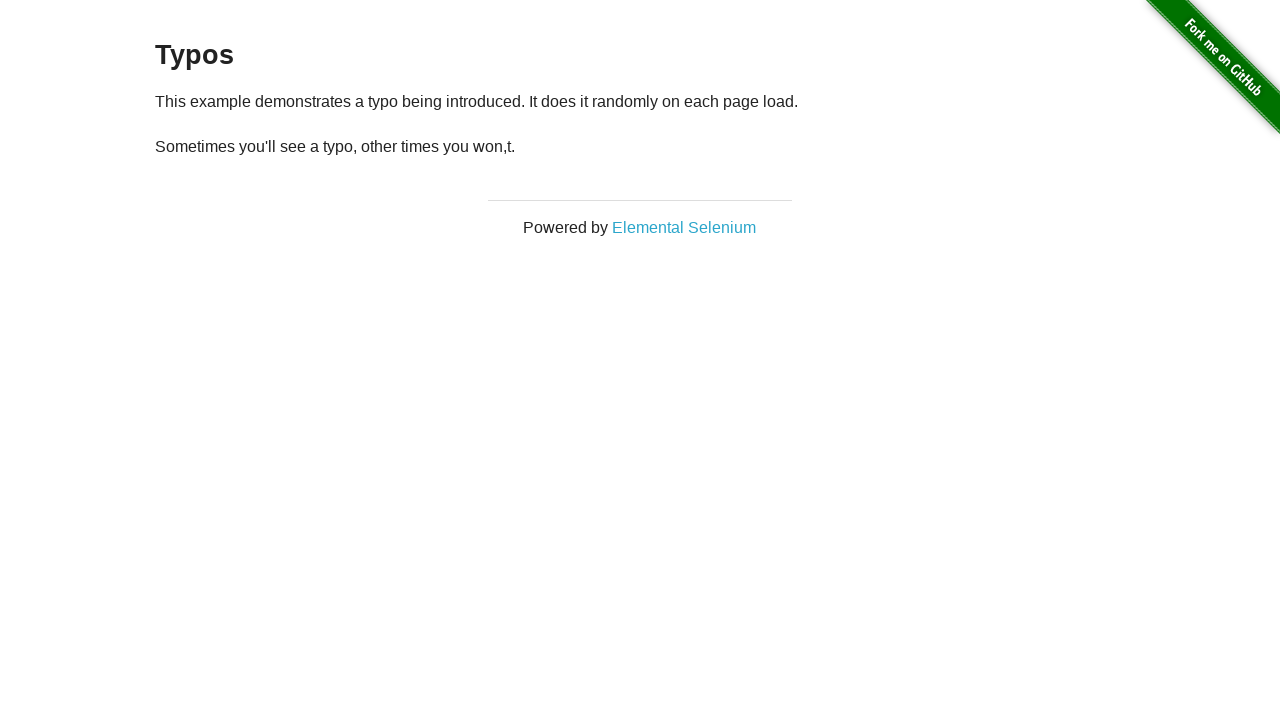

Retrieved paragraph text (attempt 7): '
  Sometimes you'll see a typo, other times you won,t.
'
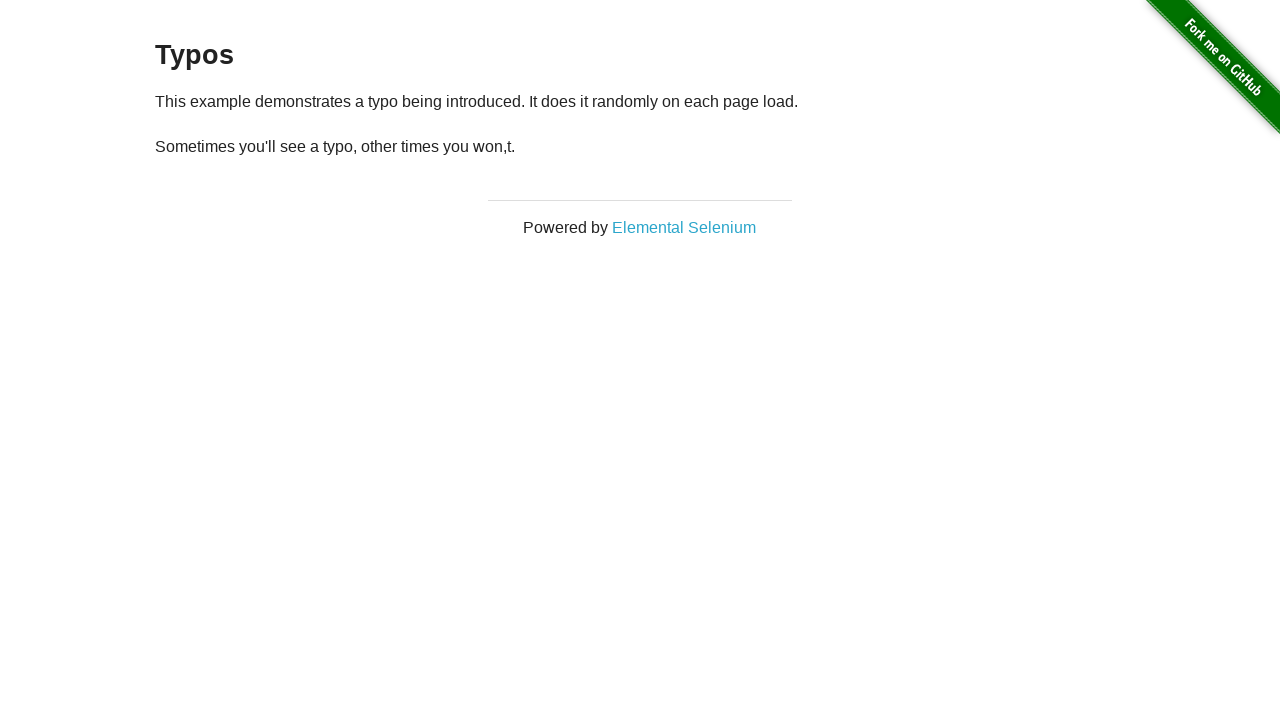

Reloaded page (attempt 8)
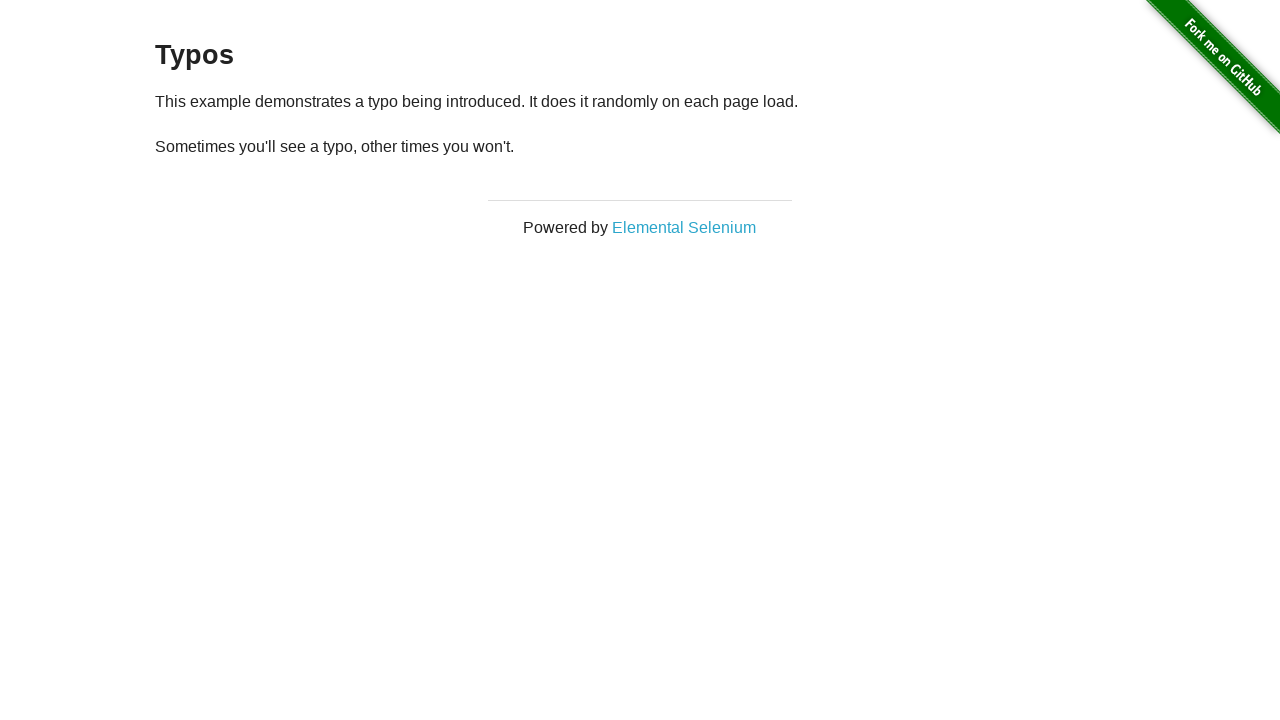

Paragraph element loaded after reload (attempt 8)
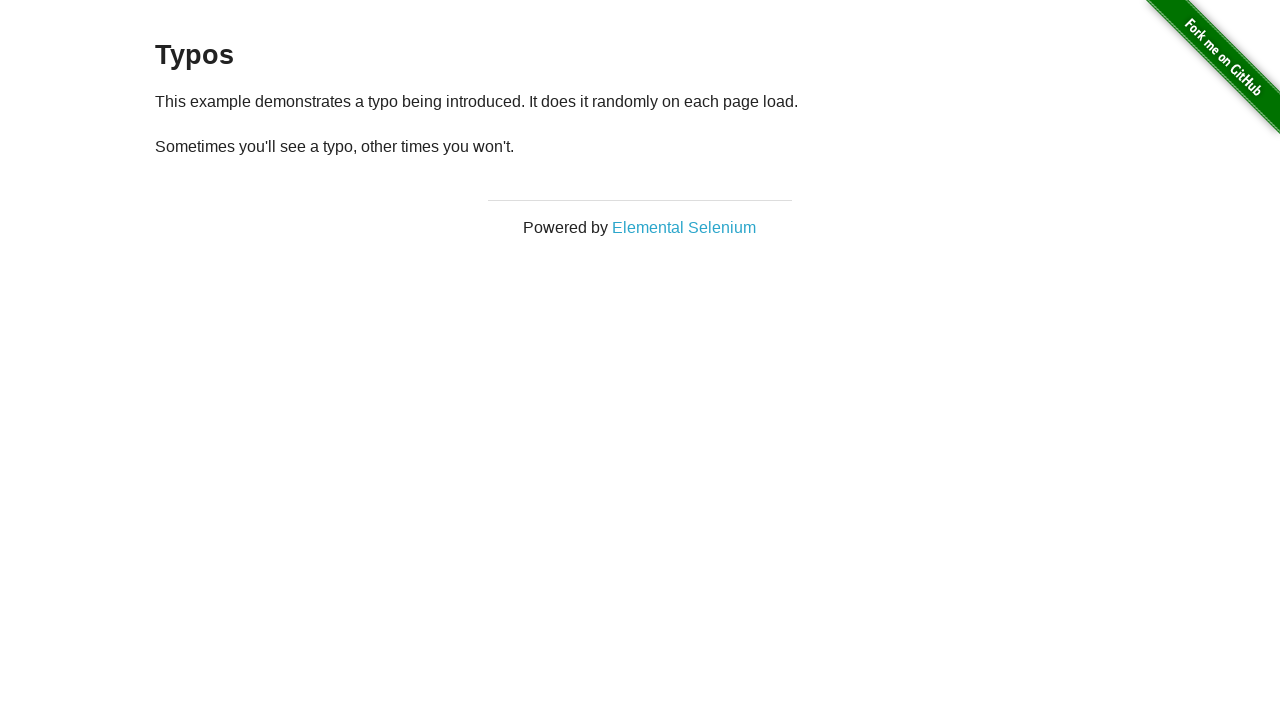

Retrieved paragraph text (attempt 8): '
  Sometimes you'll see a typo, other times you won't.
'
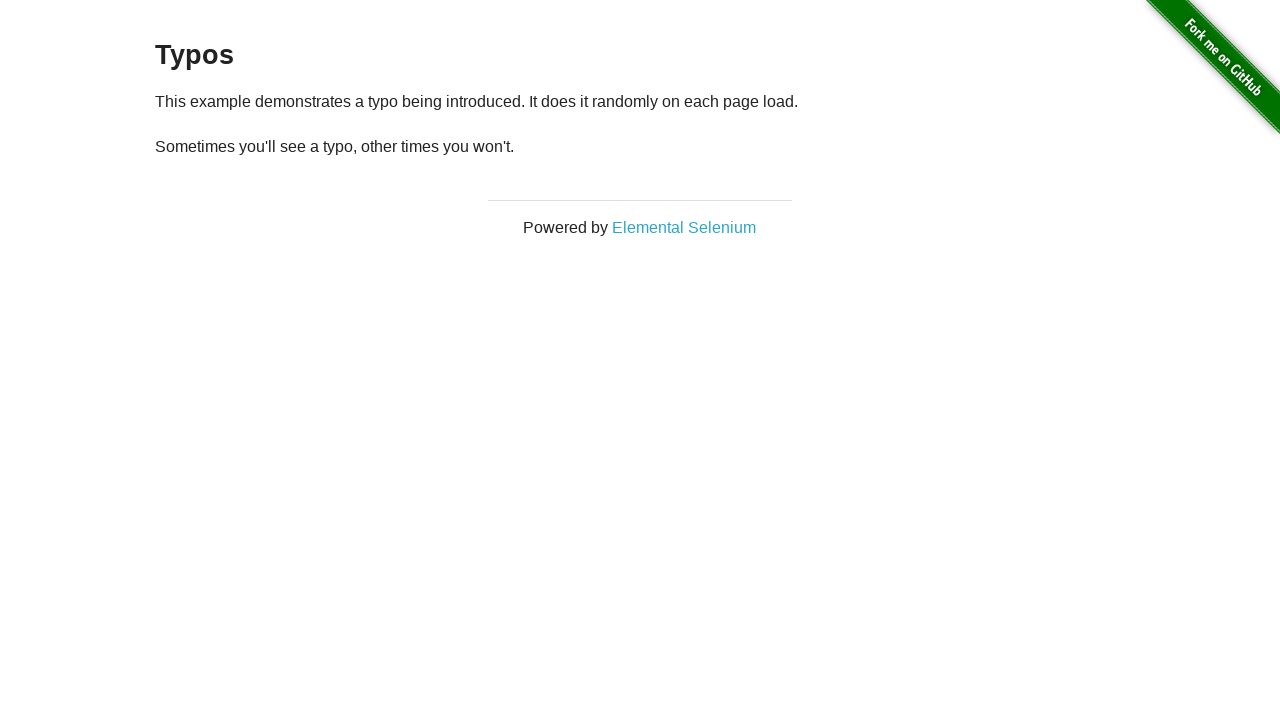

Reloaded page (attempt 9)
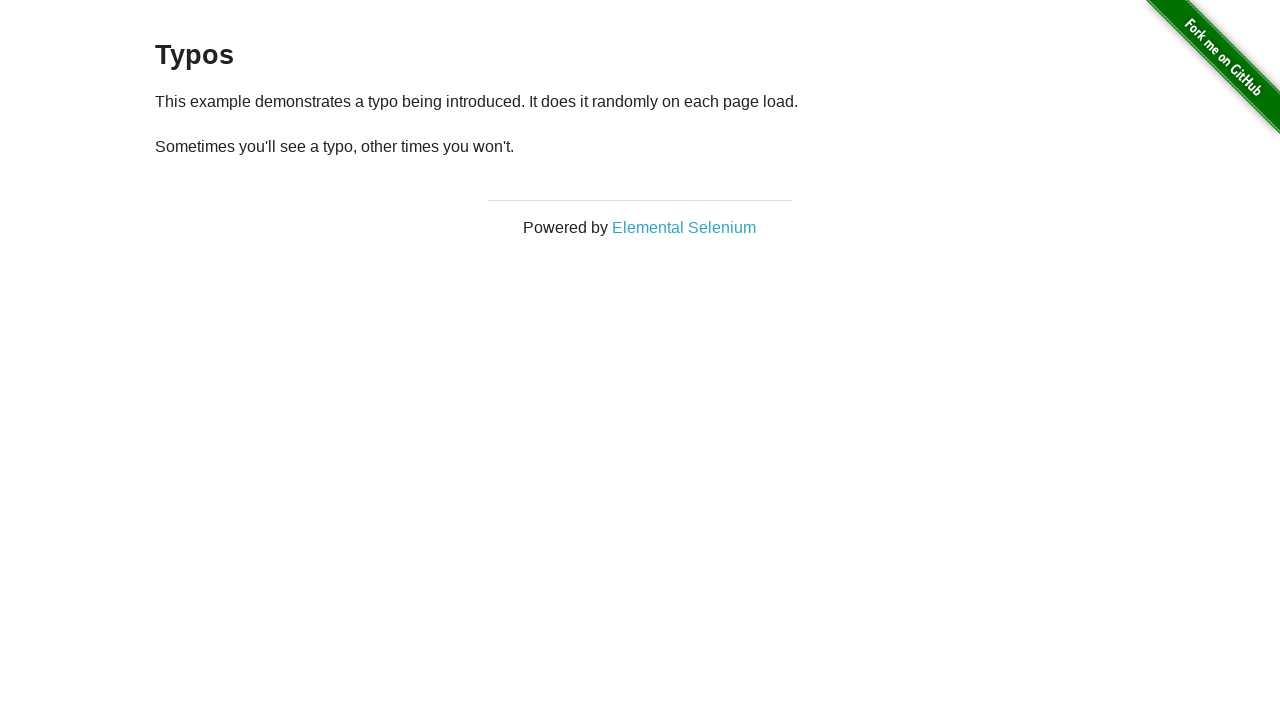

Paragraph element loaded after reload (attempt 9)
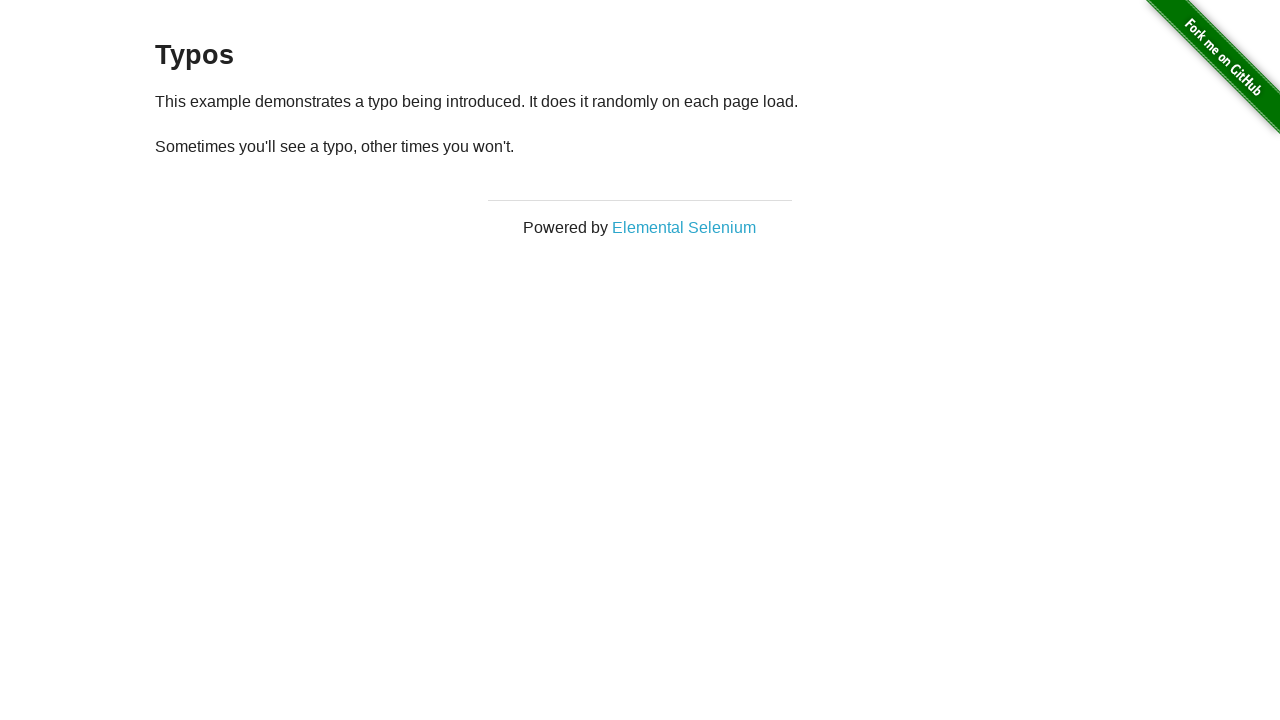

Retrieved paragraph text (attempt 9): '
  Sometimes you'll see a typo, other times you won't.
'
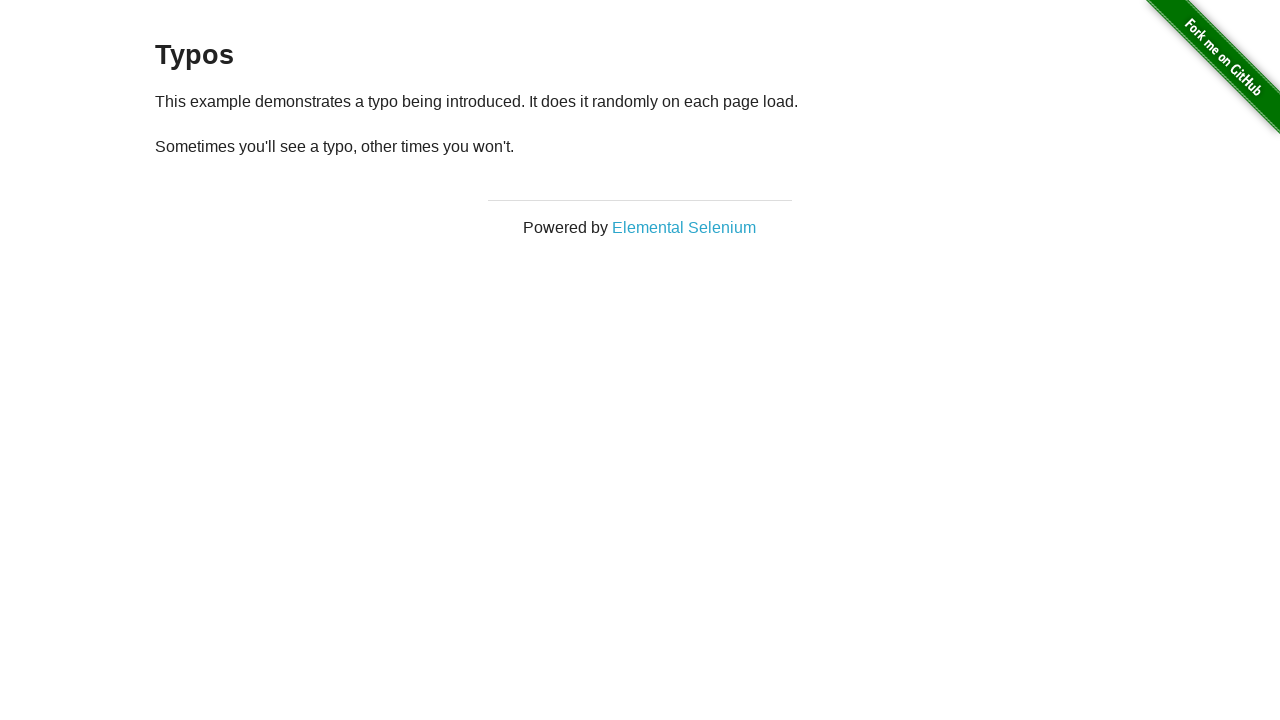

Reloaded page (attempt 10)
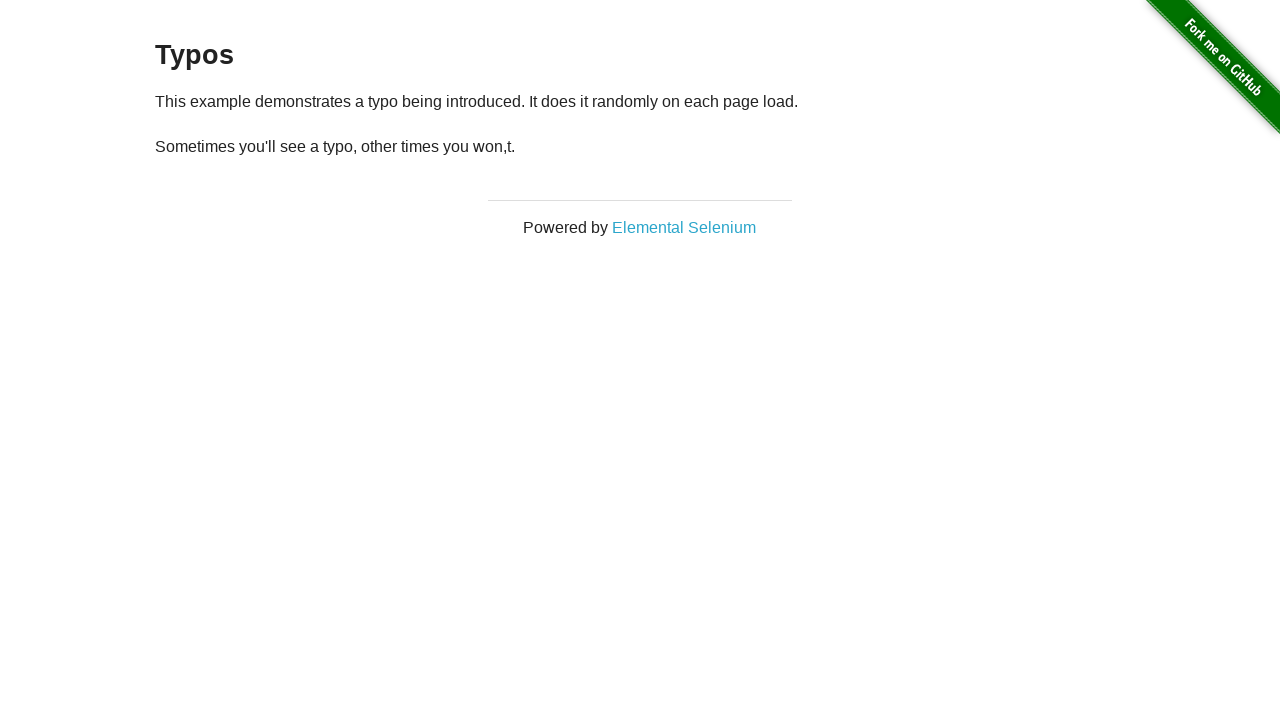

Paragraph element loaded after reload (attempt 10)
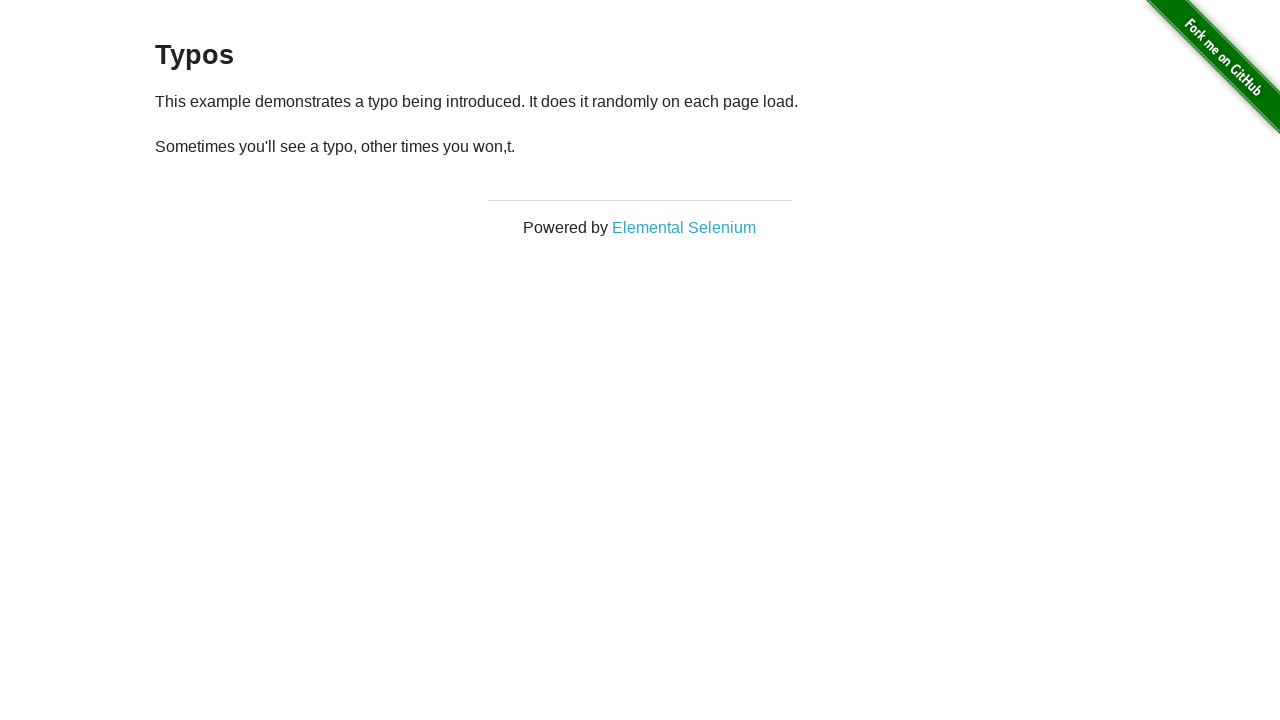

Retrieved paragraph text (attempt 10): '
  Sometimes you'll see a typo, other times you won,t.
'
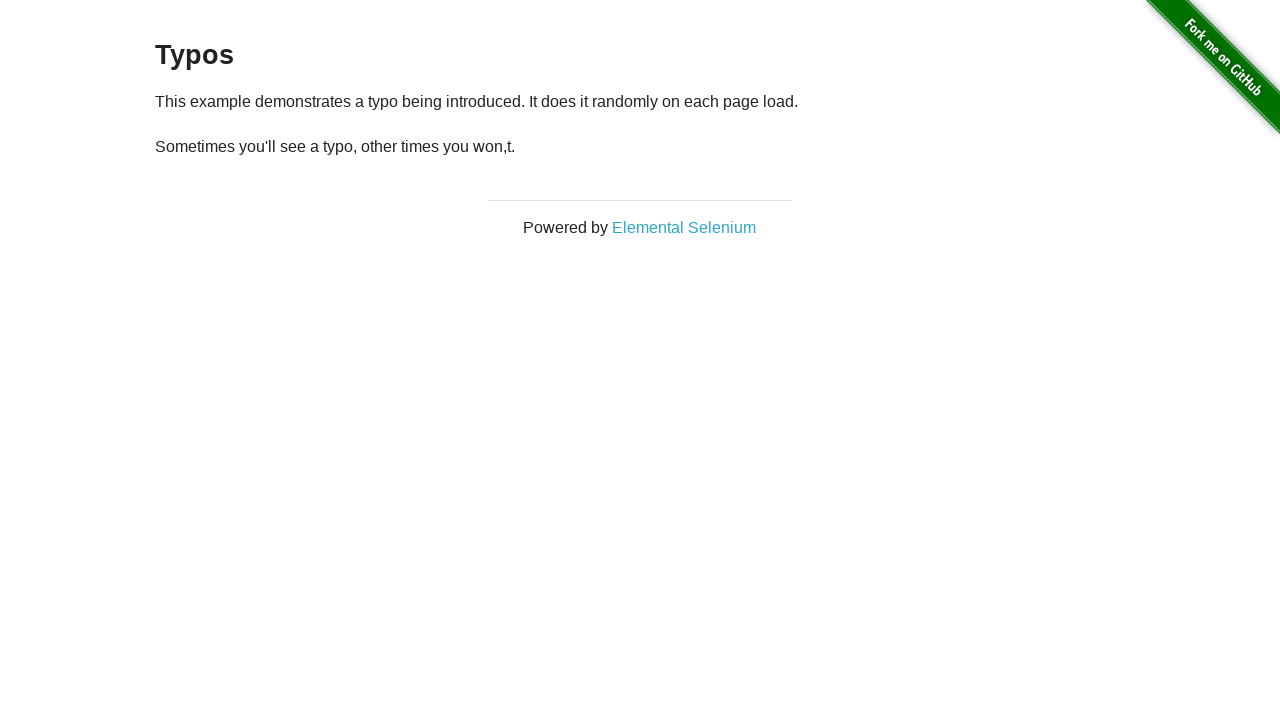

Reloaded page (attempt 11)
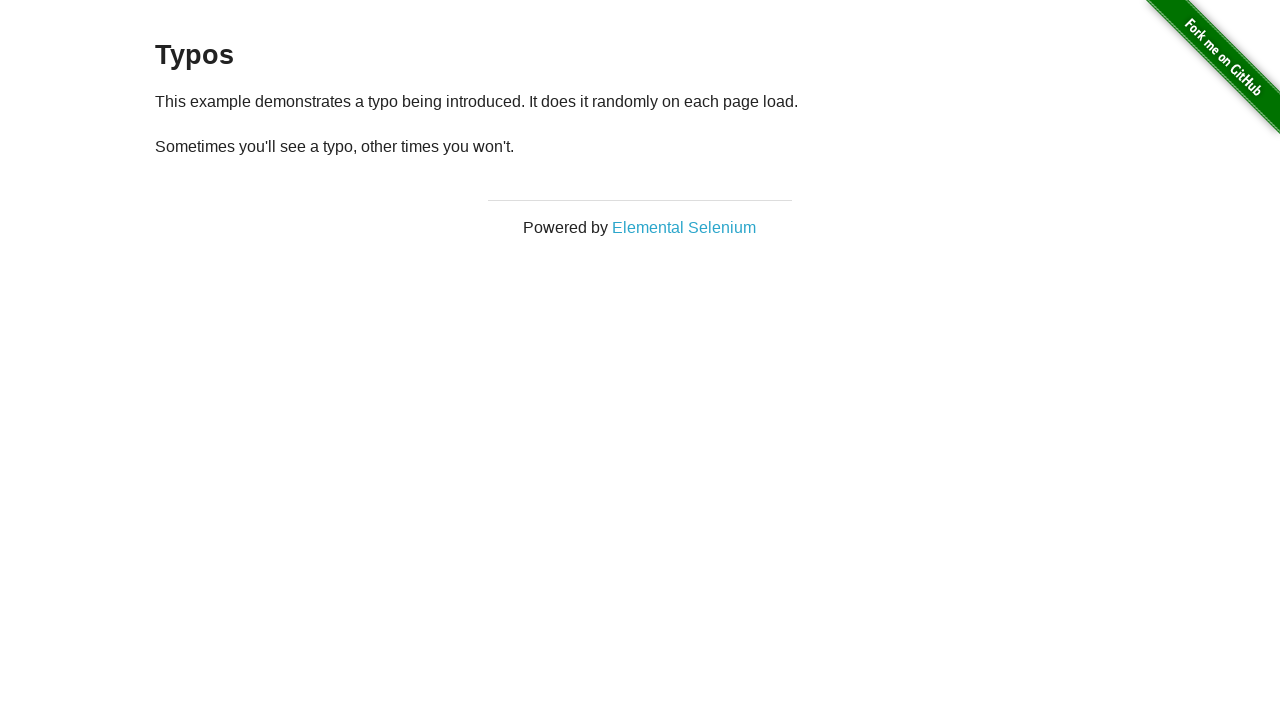

Paragraph element loaded after reload (attempt 11)
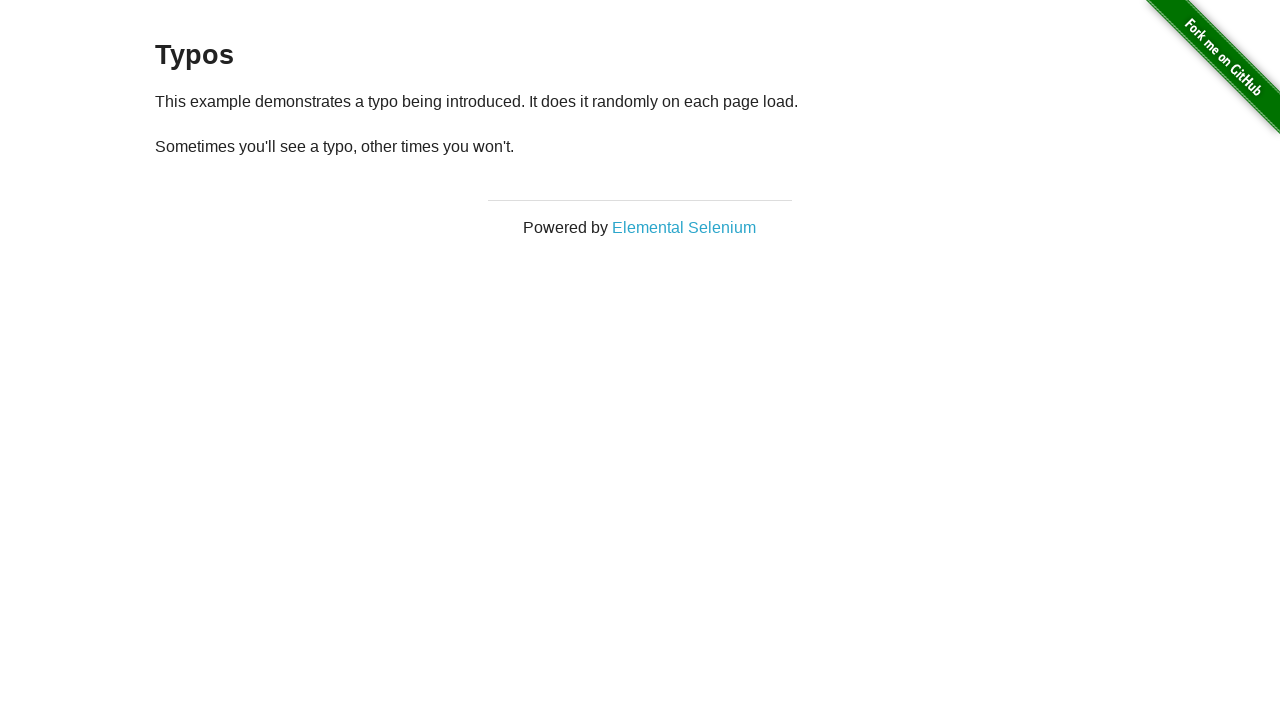

Retrieved paragraph text (attempt 11): '
  Sometimes you'll see a typo, other times you won't.
'
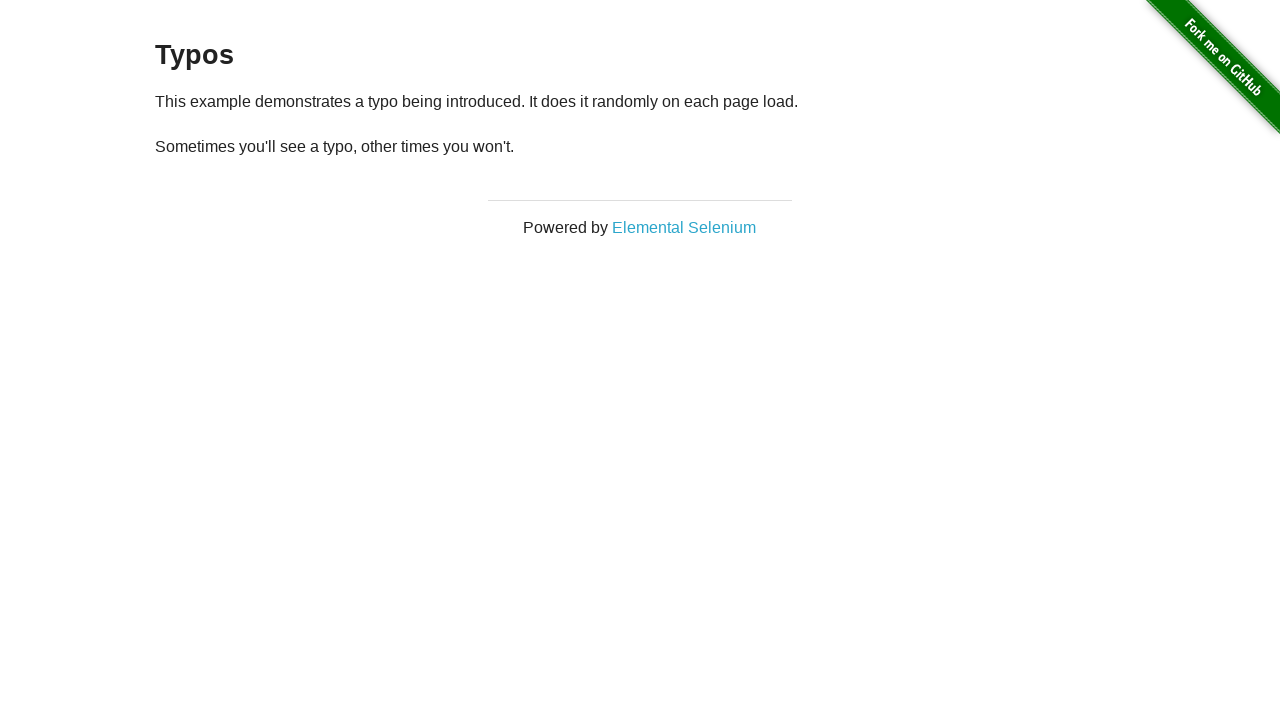

Test completed - found correct text after 11 attempts
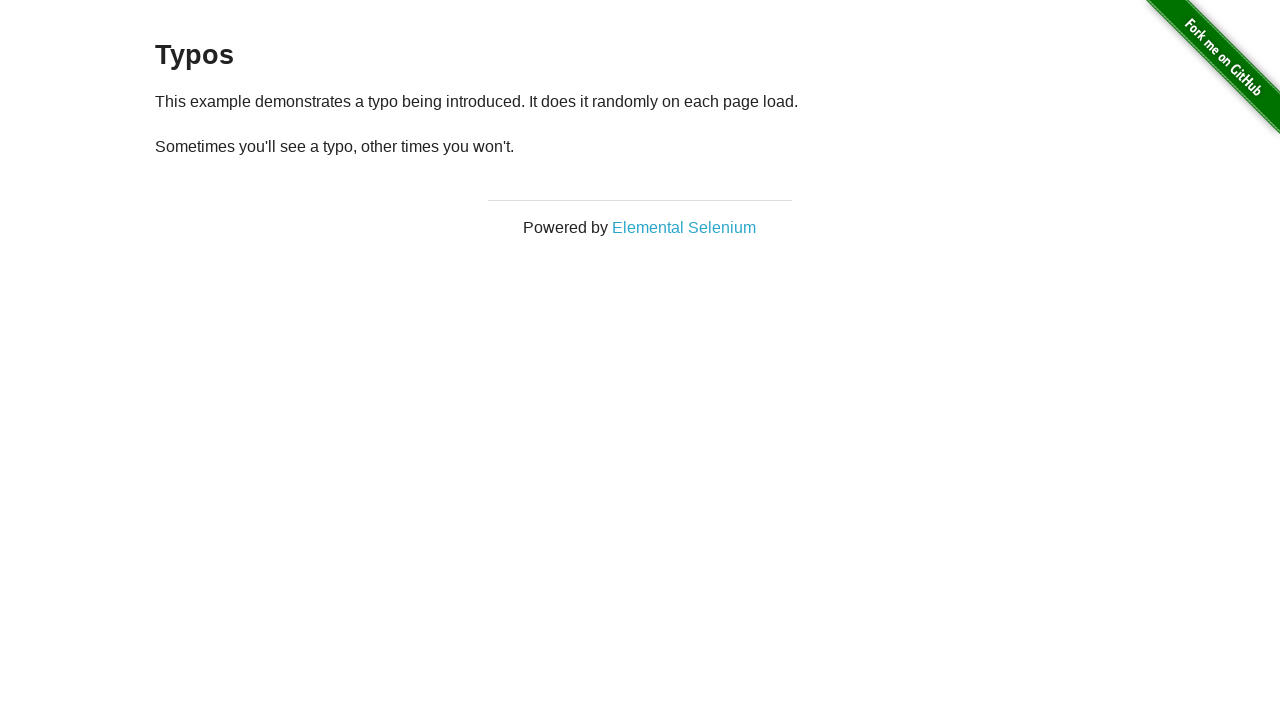

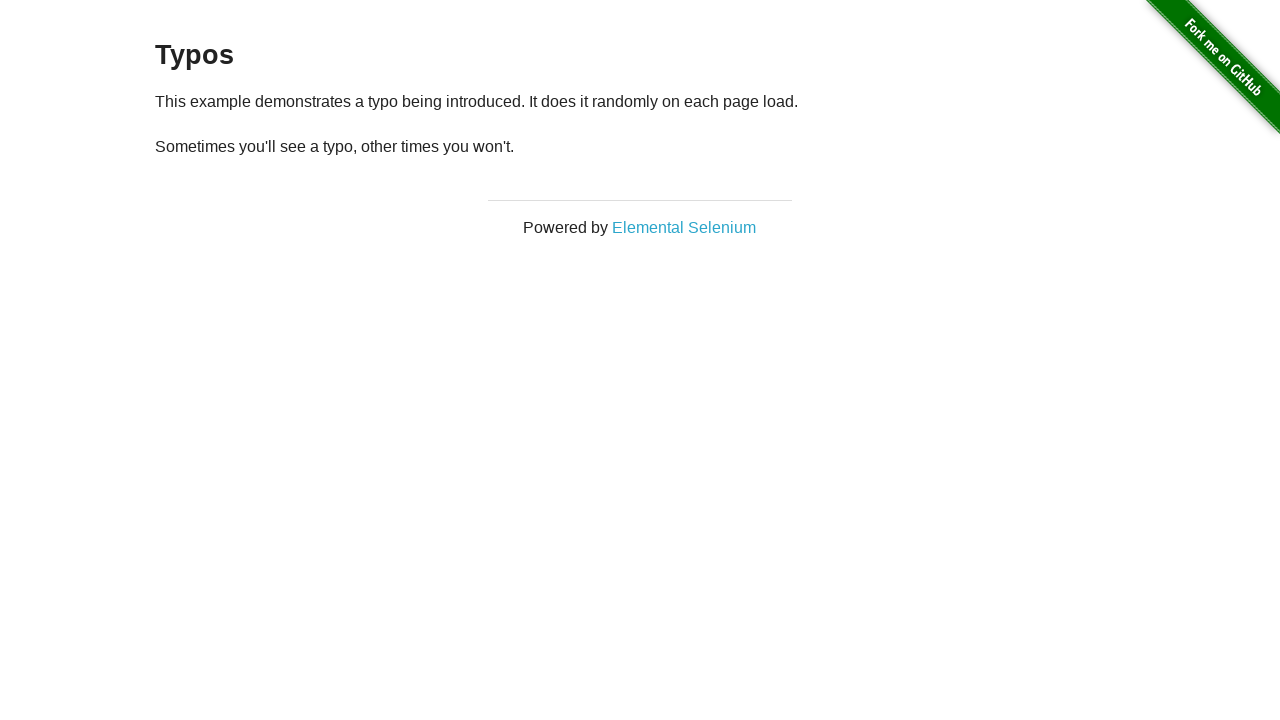